Tests keyboard actions on a text comparison tool by typing text, selecting all, copying, tabbing to another field, and pasting the content

Starting URL: https://gotranscript.com/text-compare

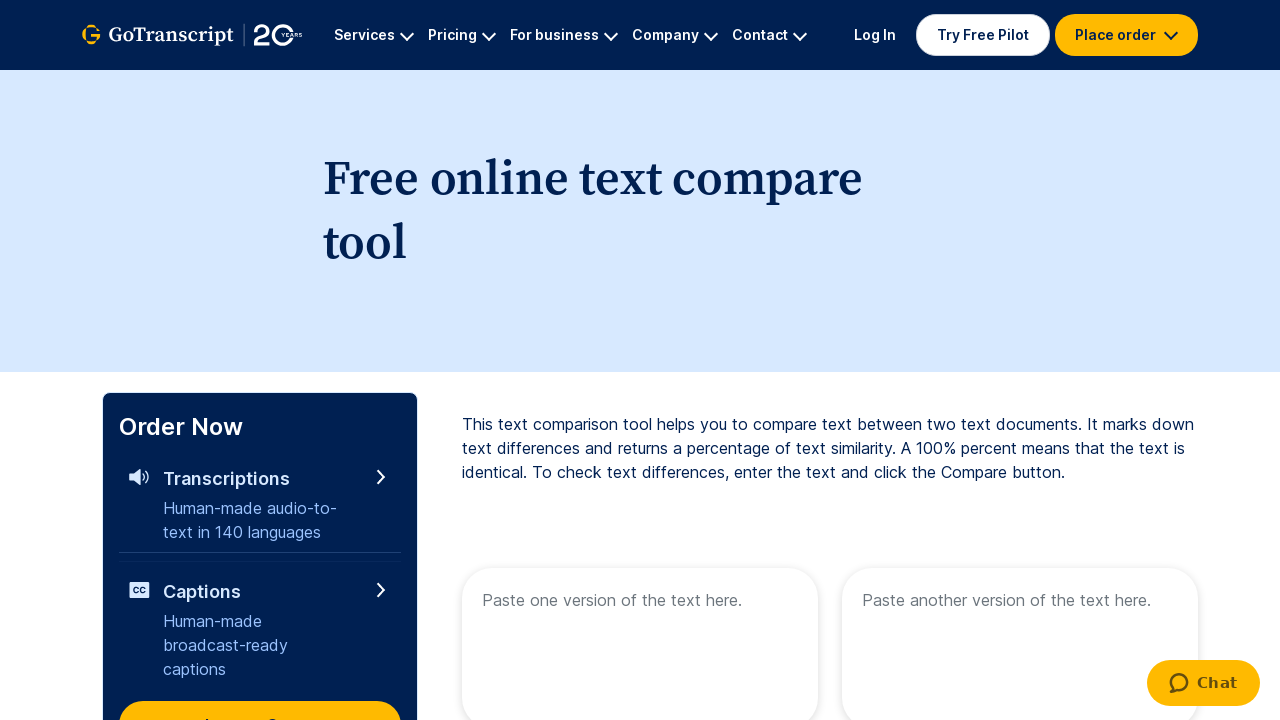

Typed 'Welcome to automation' into the first text area on [name='text1']
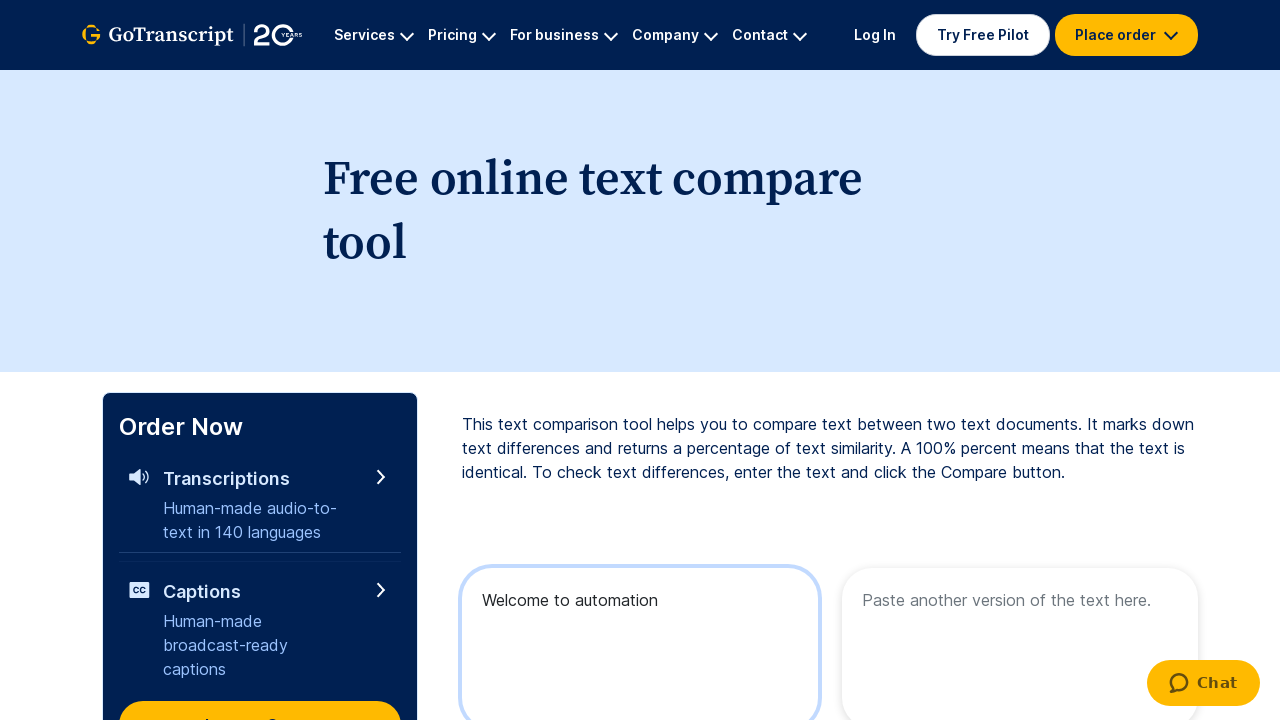

Selected all text with Control+A
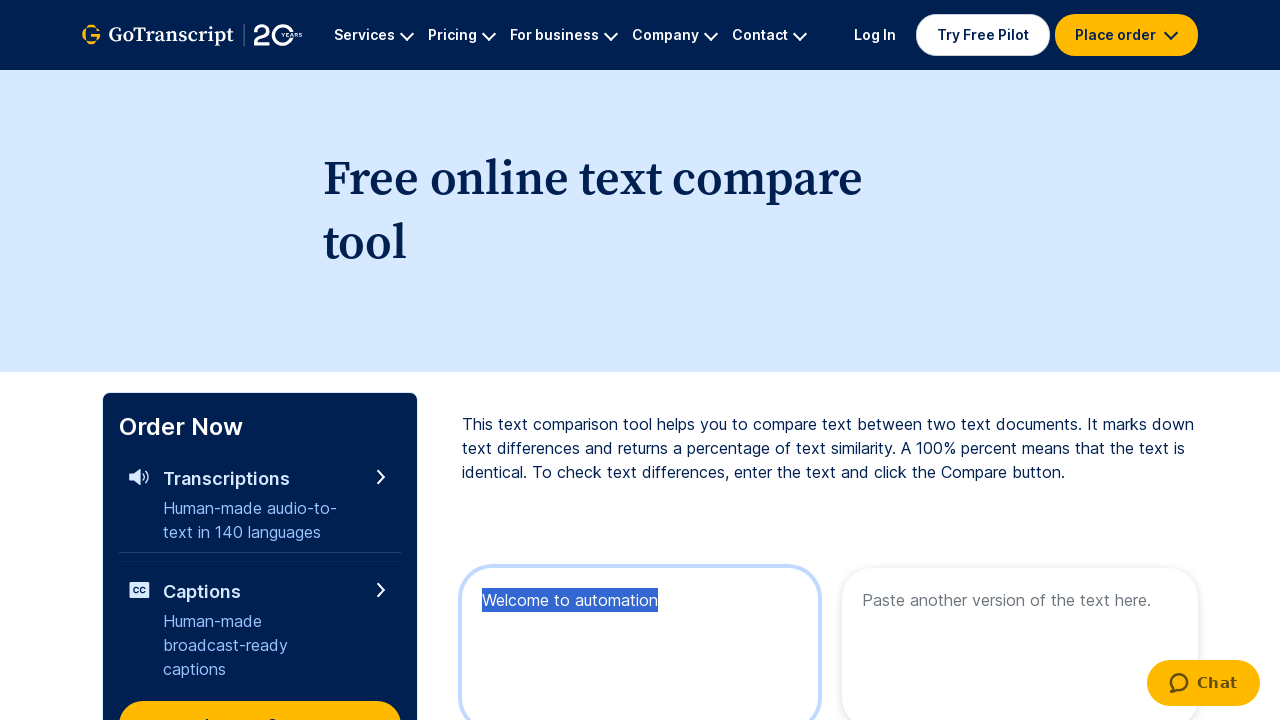

Copied selected text with Control+C
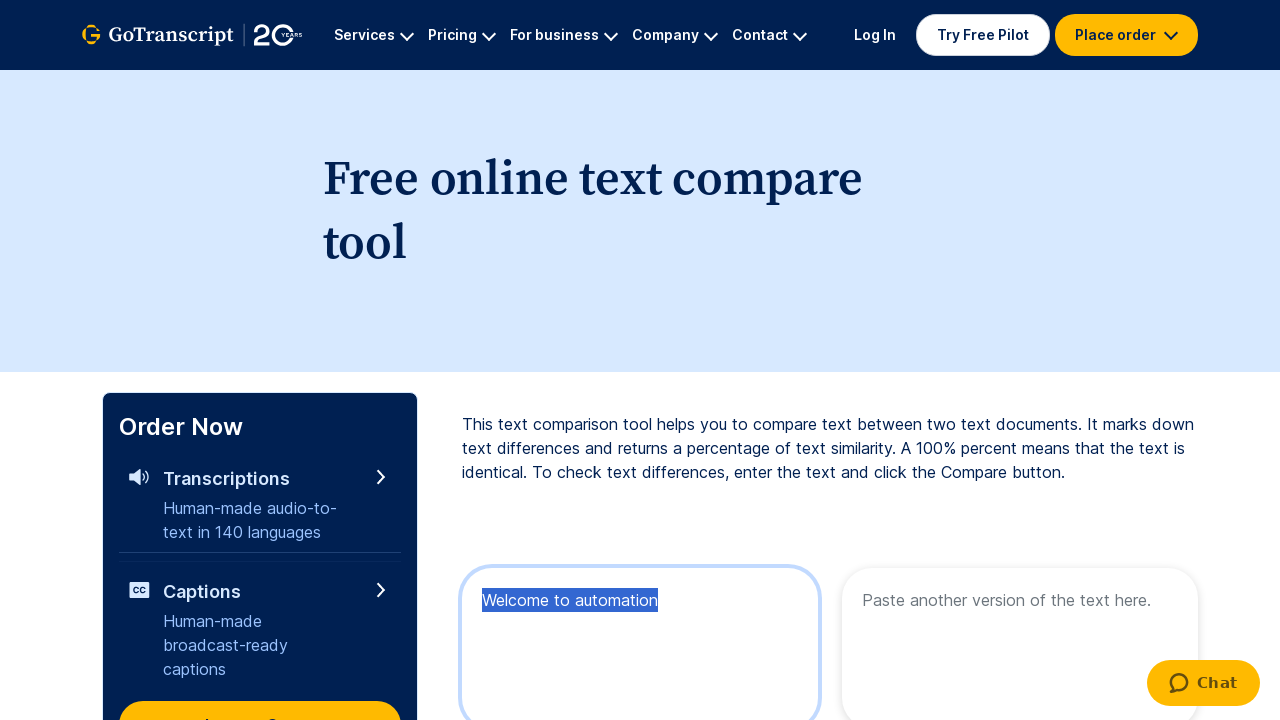

Pressed Tab key down to move to next field
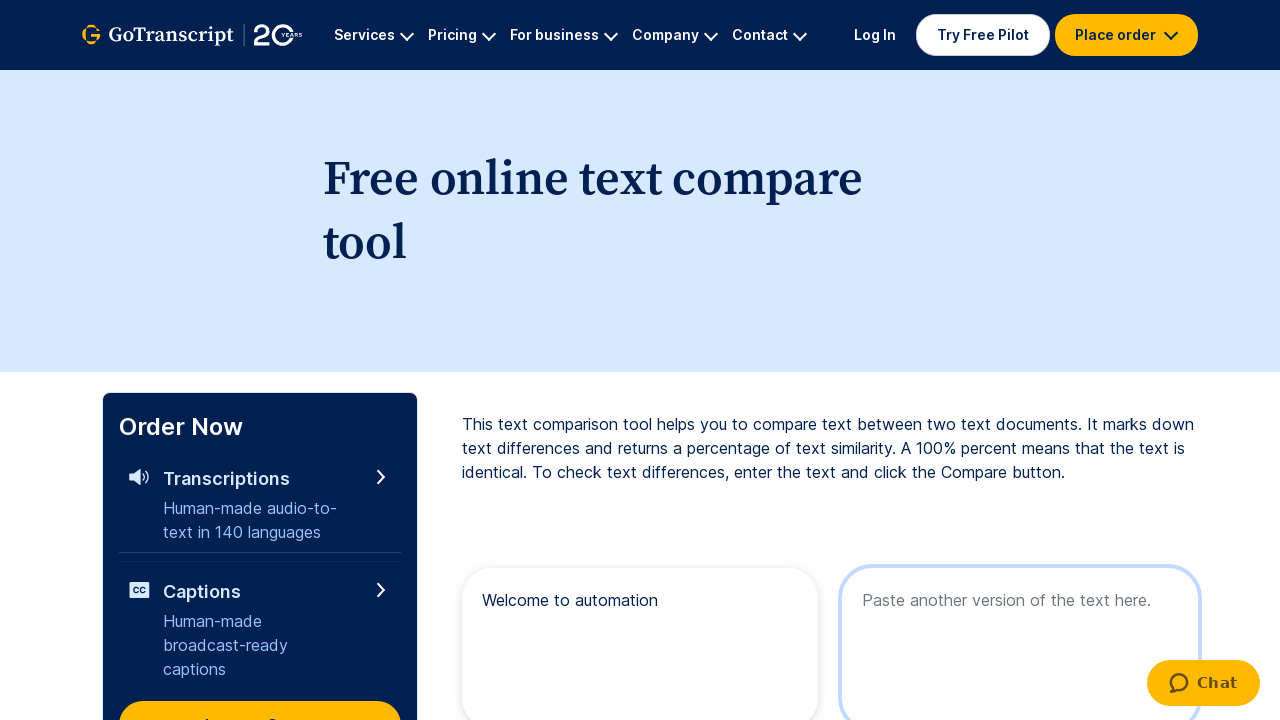

Released Tab key
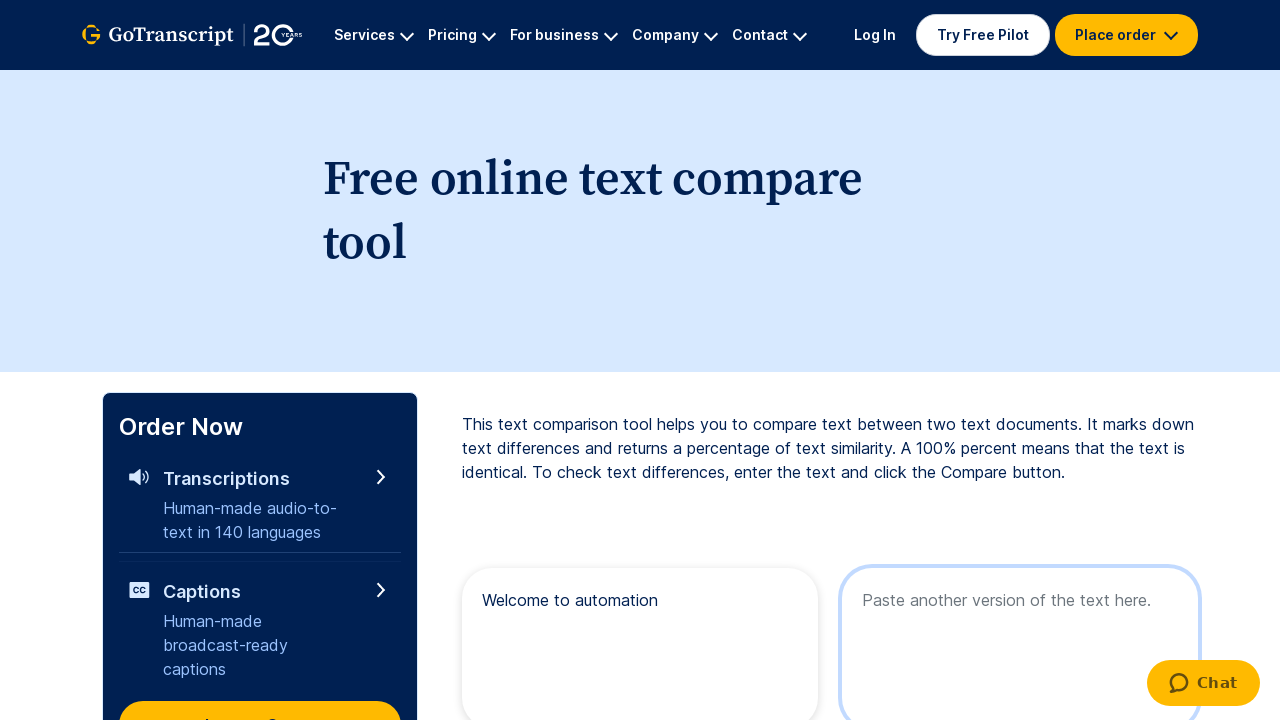

Pasted copied text with Control+V into the second field
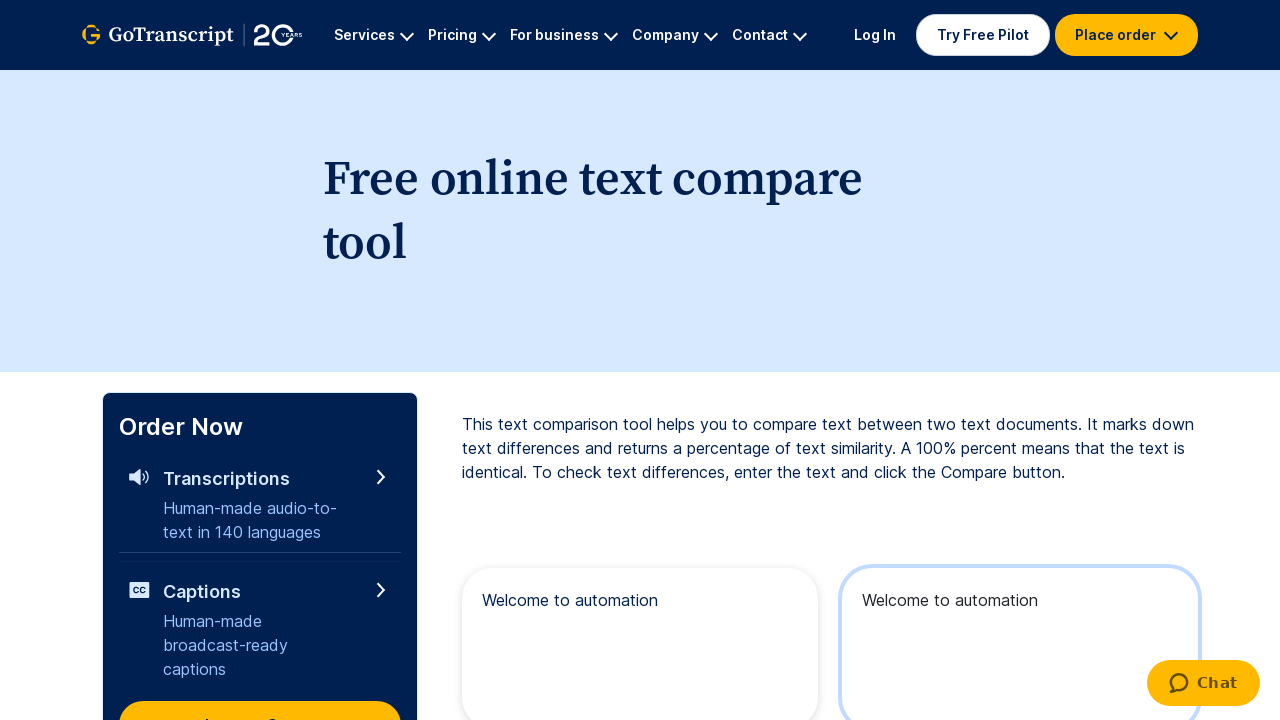

Waited 1 second for paste action to complete
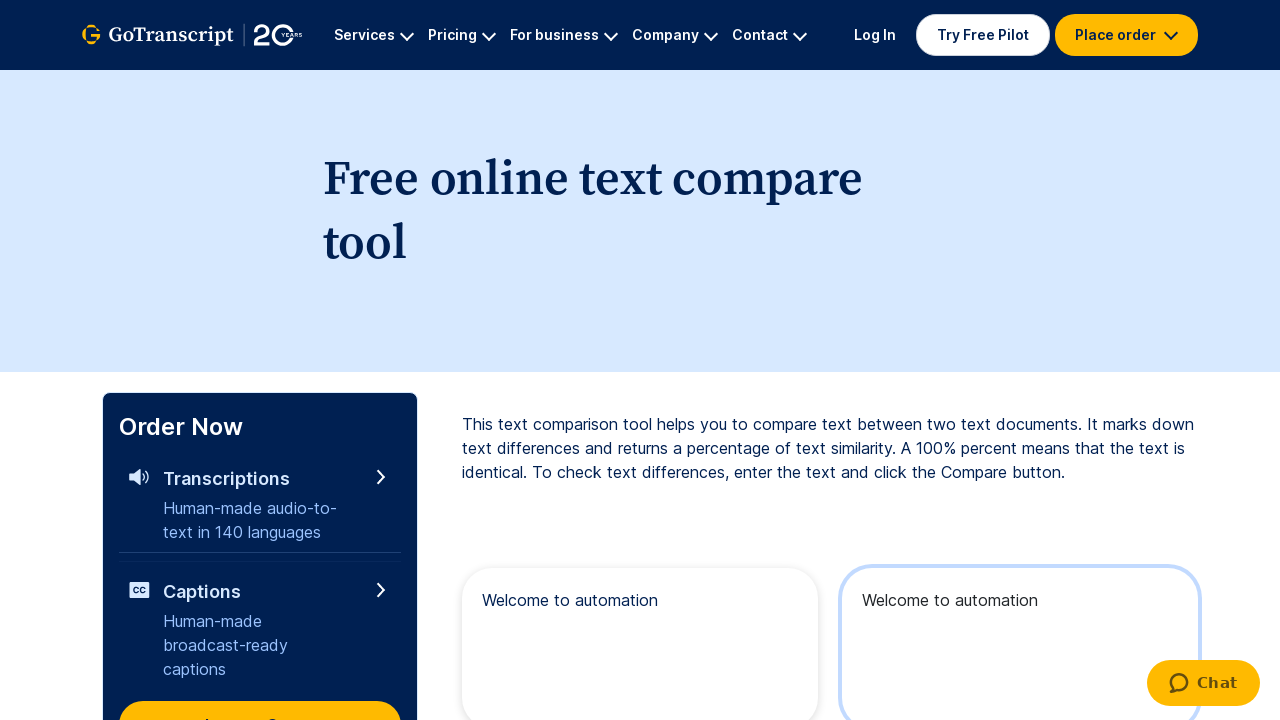

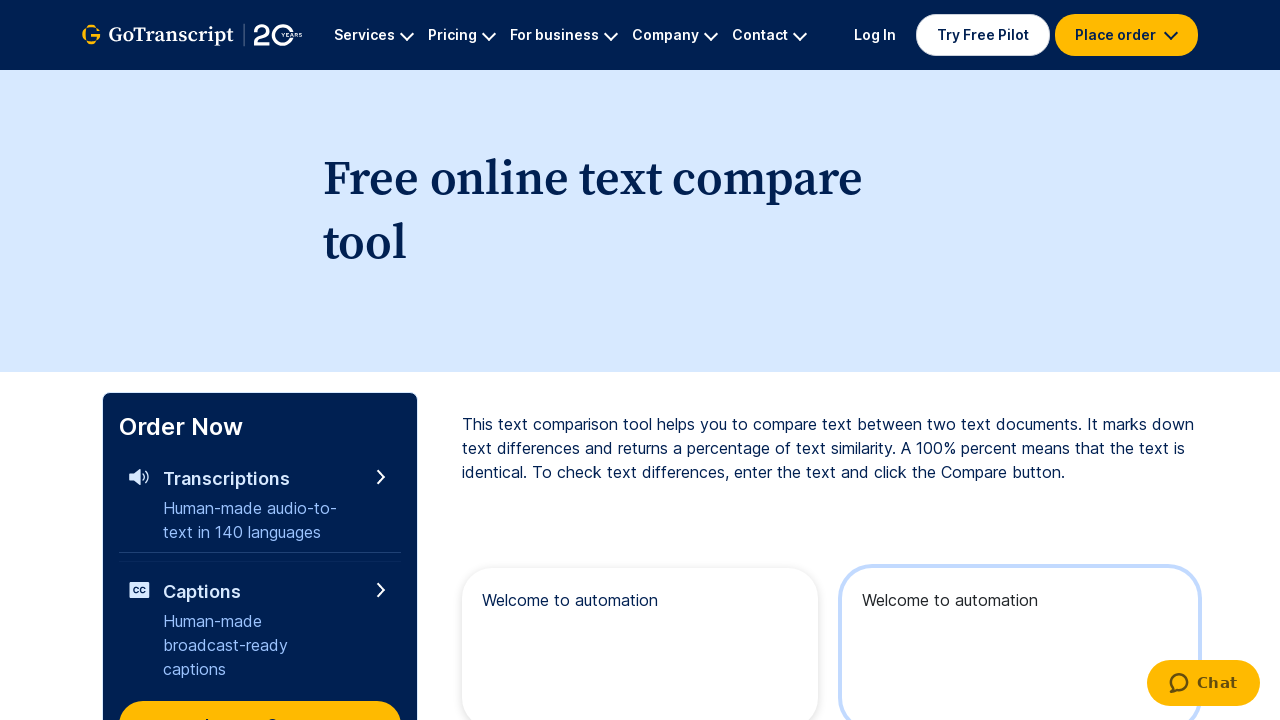